Tests keyboard interactions on a contact form by typing text in a user field, selecting all text with Ctrl+A, copying with Ctrl+C, tabbing to the next field, and pasting with Ctrl+V

Starting URL: http://www.mycontactform.com

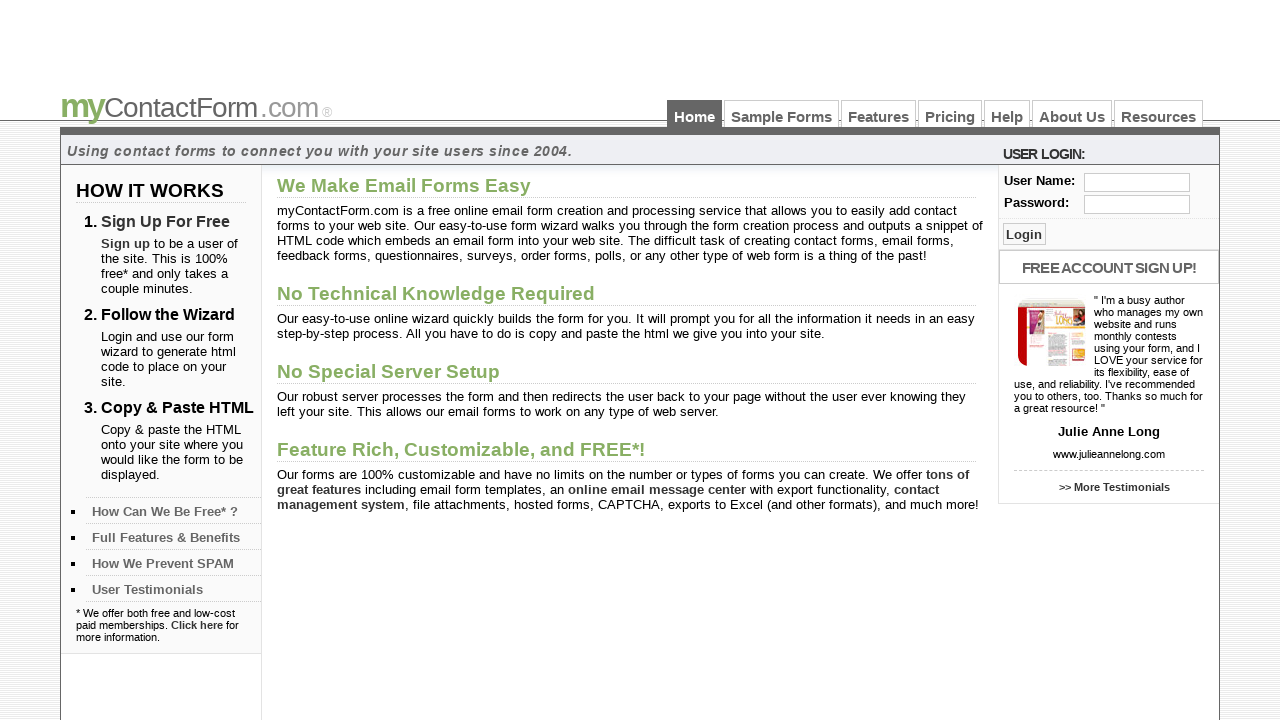

Navigated to contact form at http://www.mycontactform.com
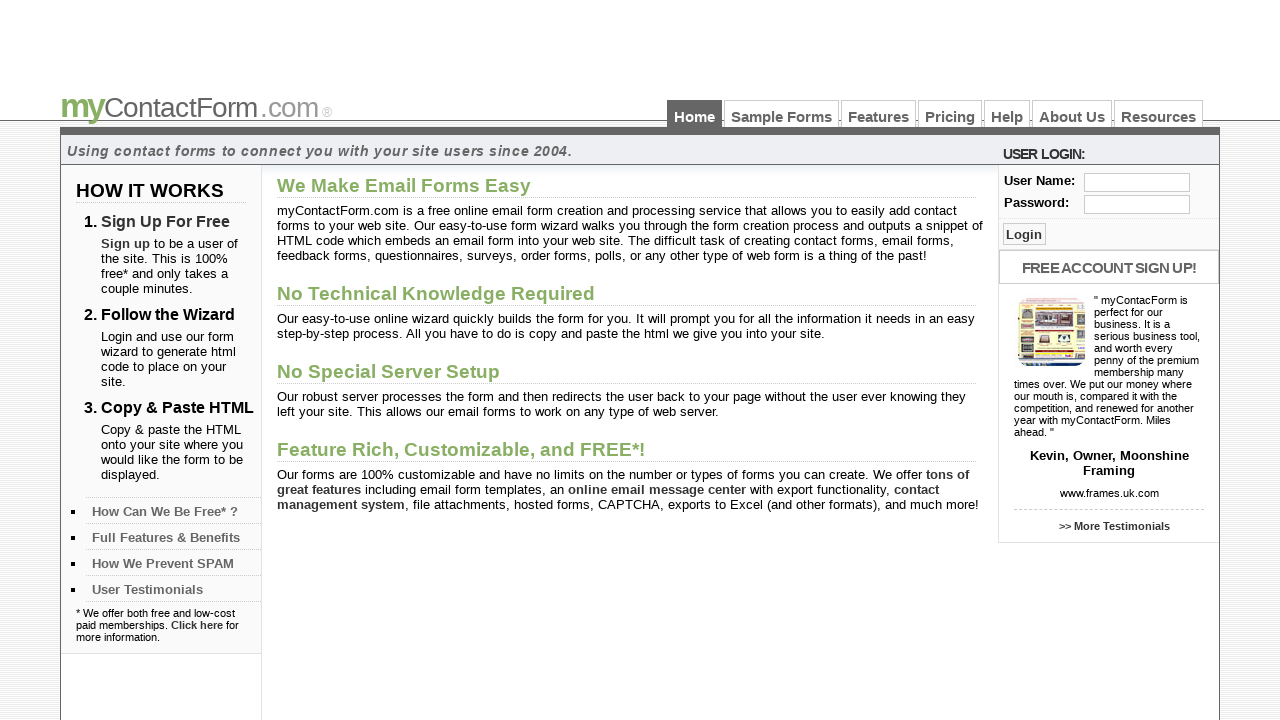

Clicked on user field at (1137, 182) on #user
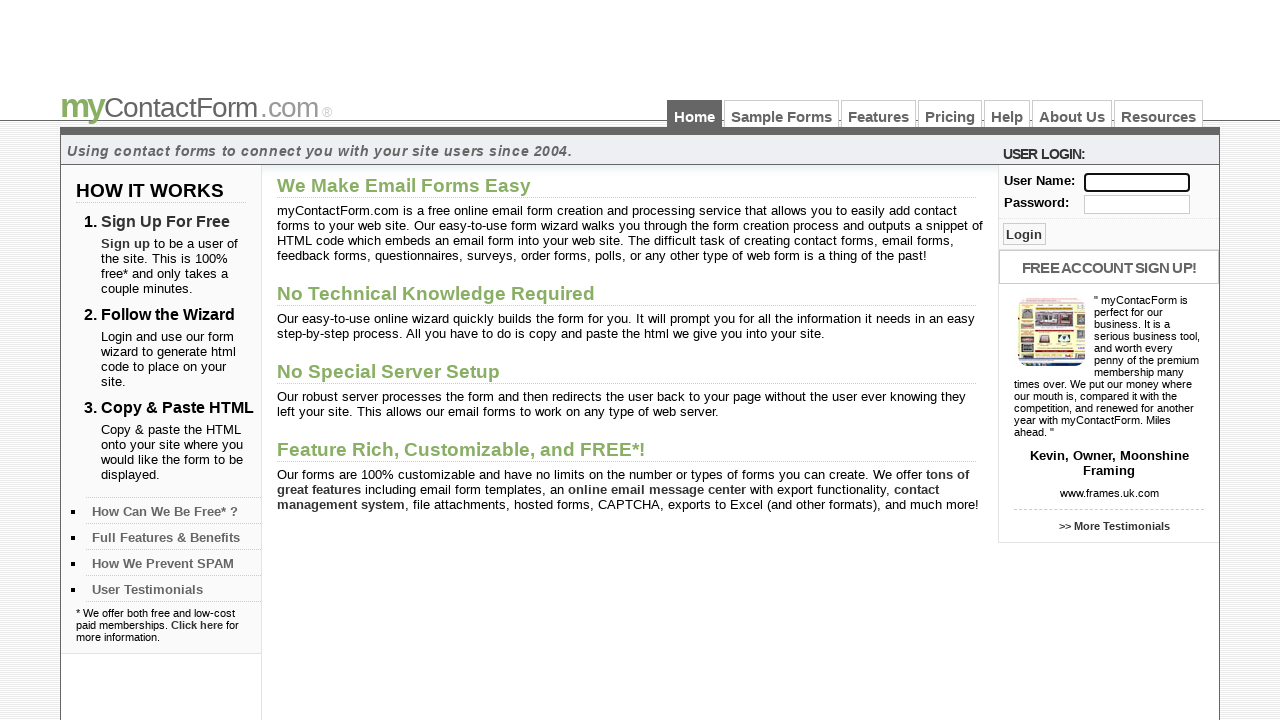

Typed 'hi' in user field on #user
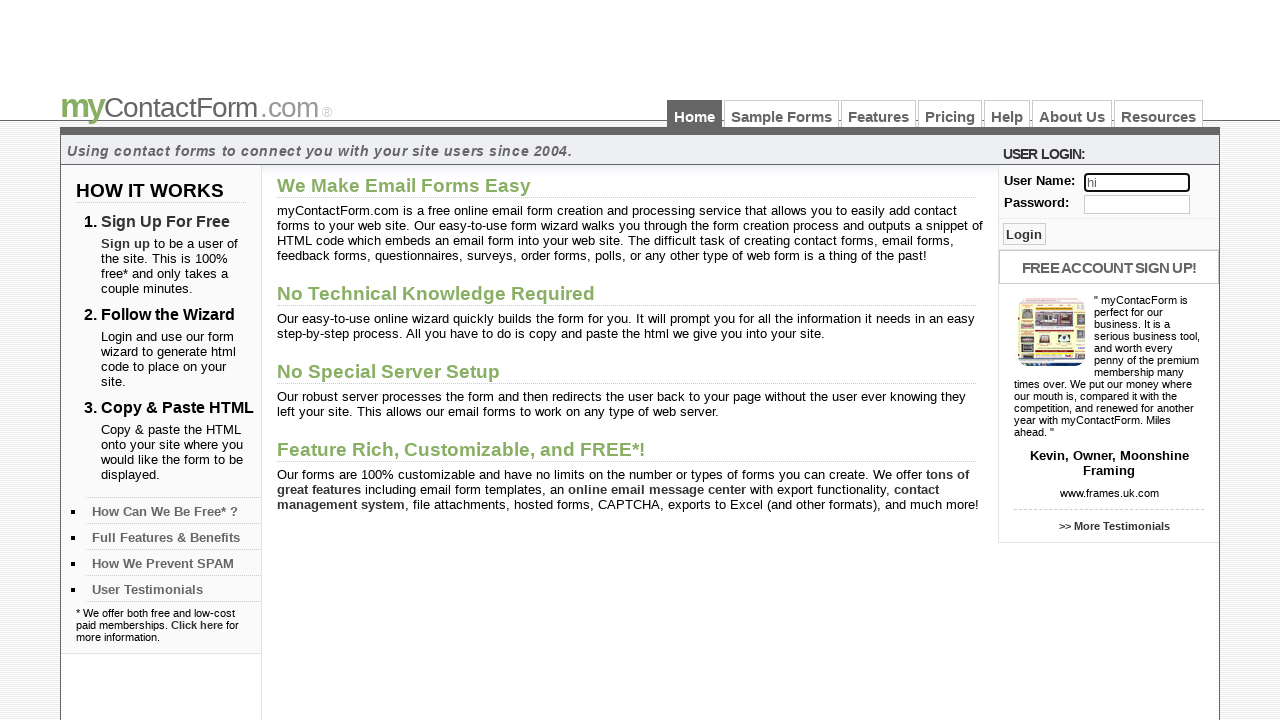

Selected all text in user field with Ctrl+A
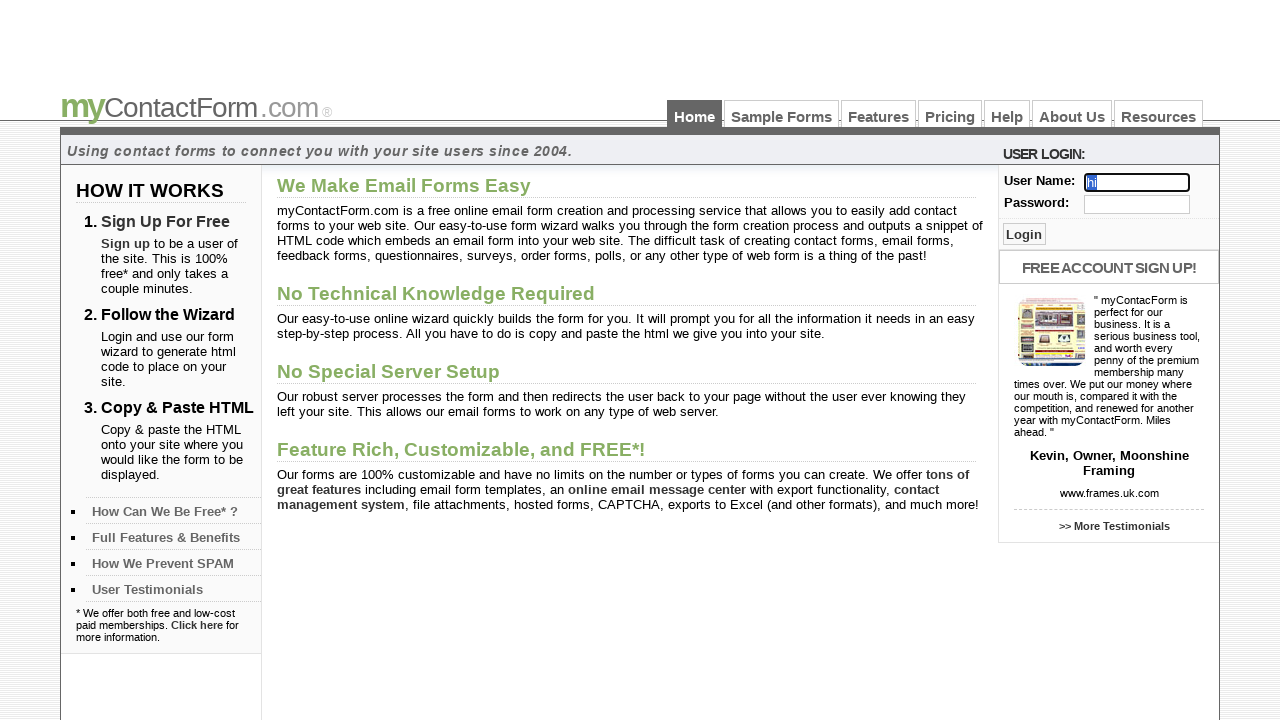

Copied selected text with Ctrl+C
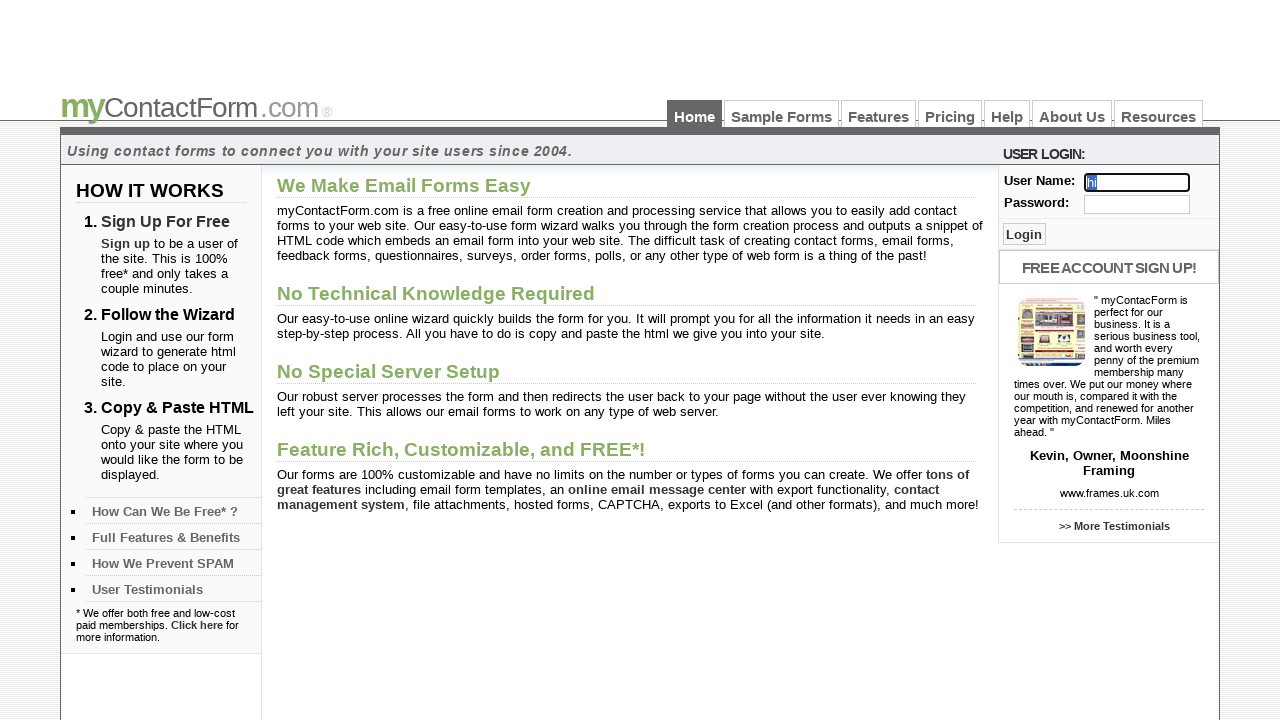

Tabbed to next field
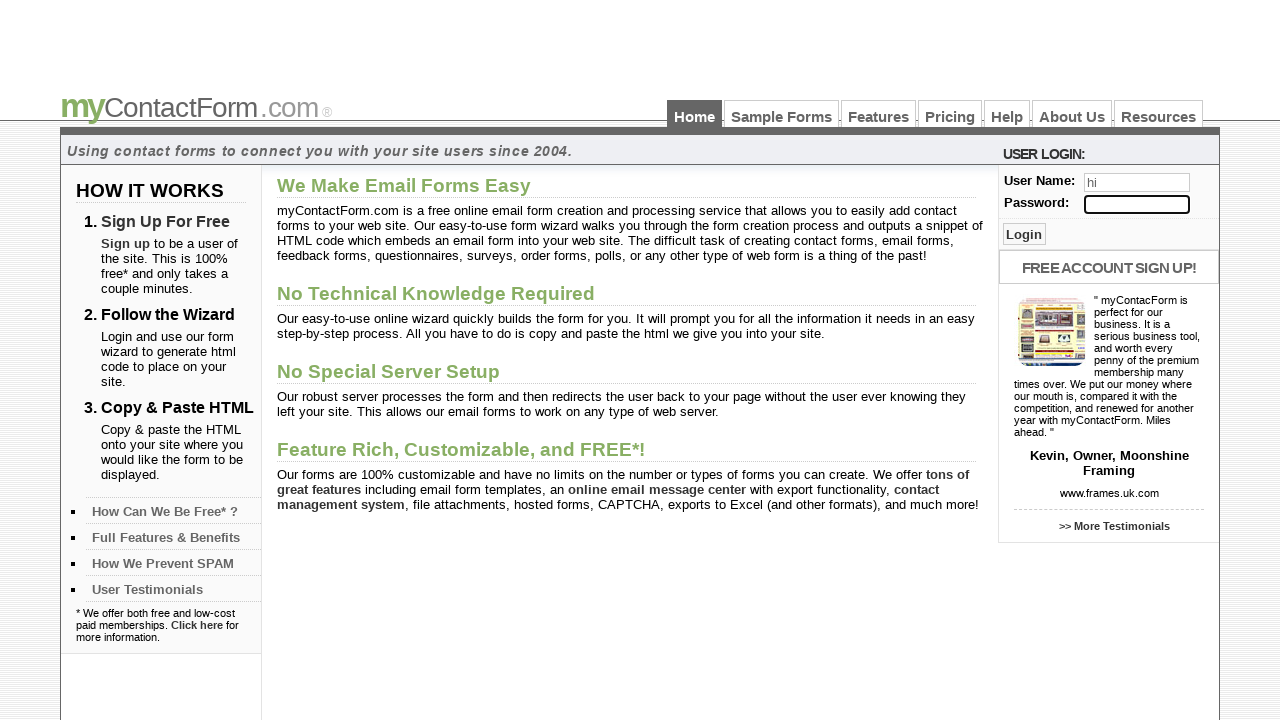

Pasted text with Ctrl+V into next field
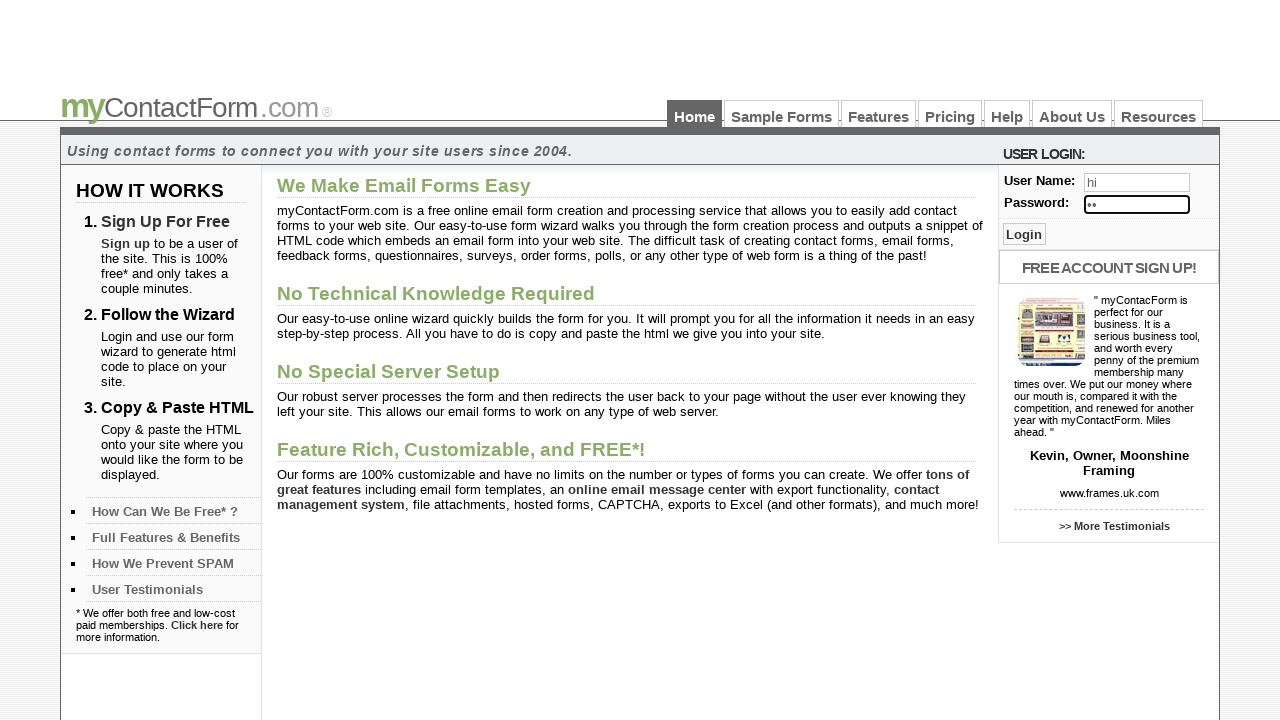

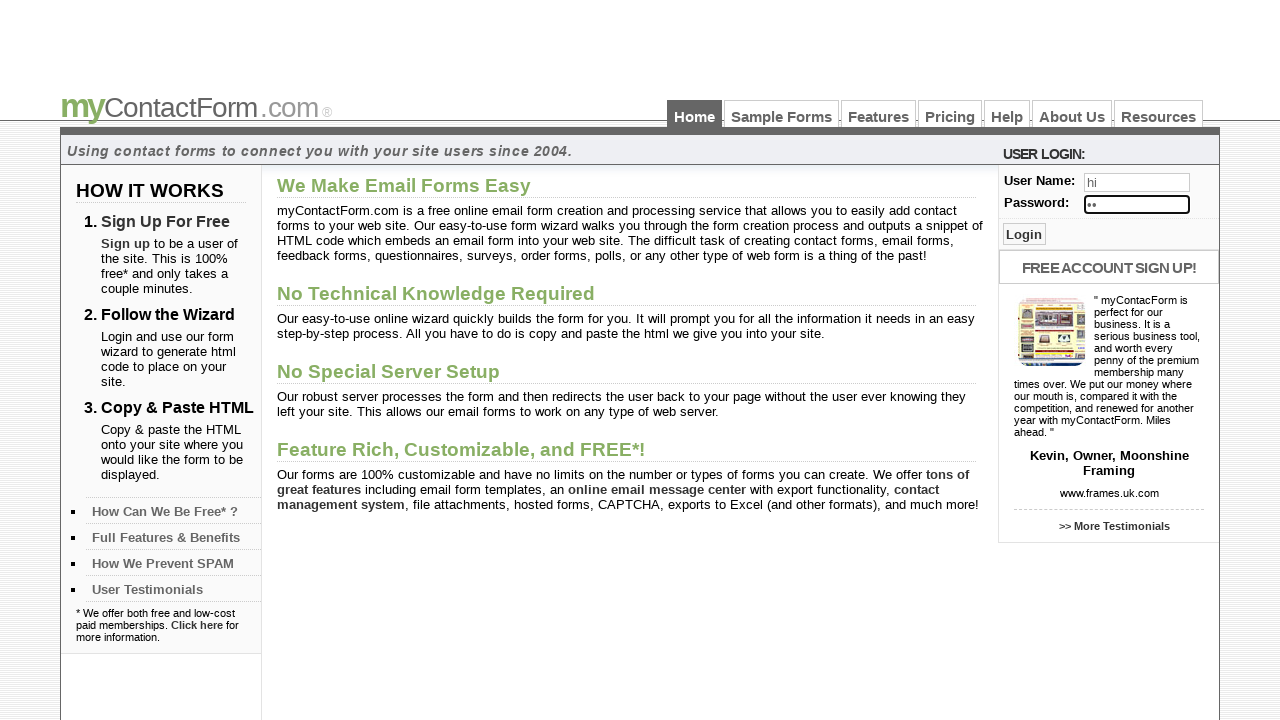